Tests interaction with SVG map elements by locating and clicking on the Tripura state in an India map

Starting URL: https://www.amcharts.com/svg-maps/?map=india

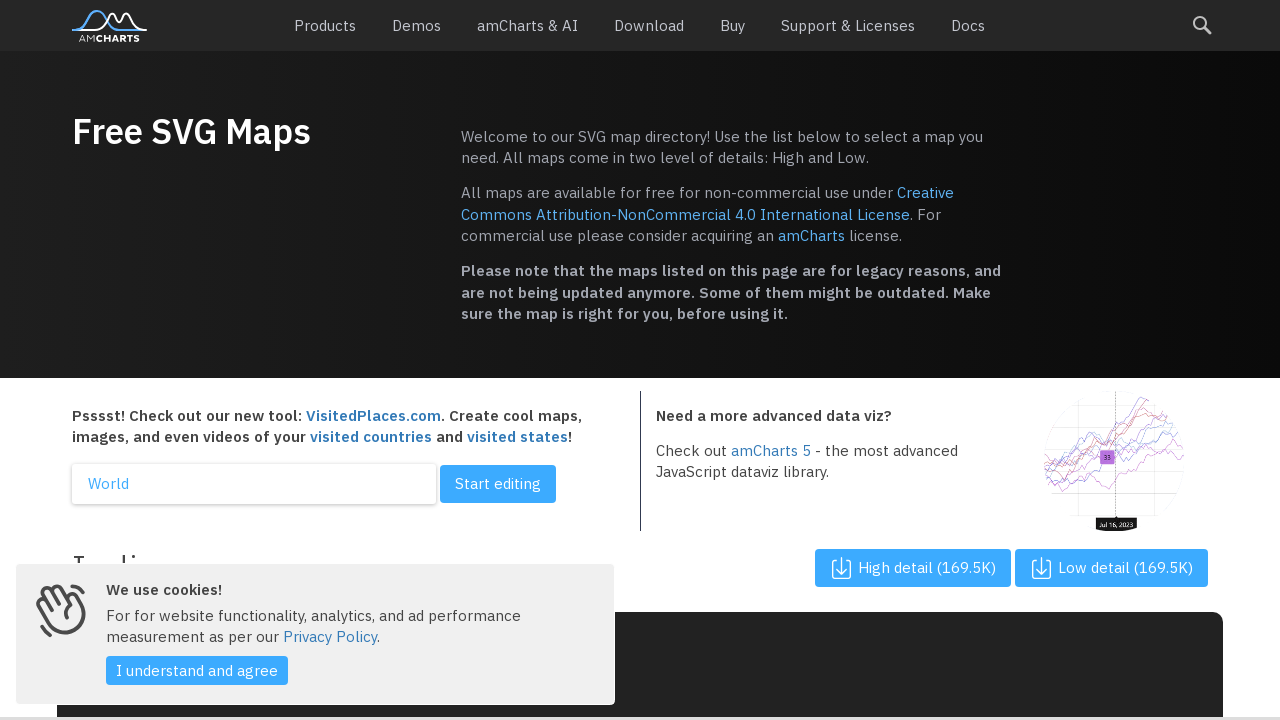

Waited for SVG map to load
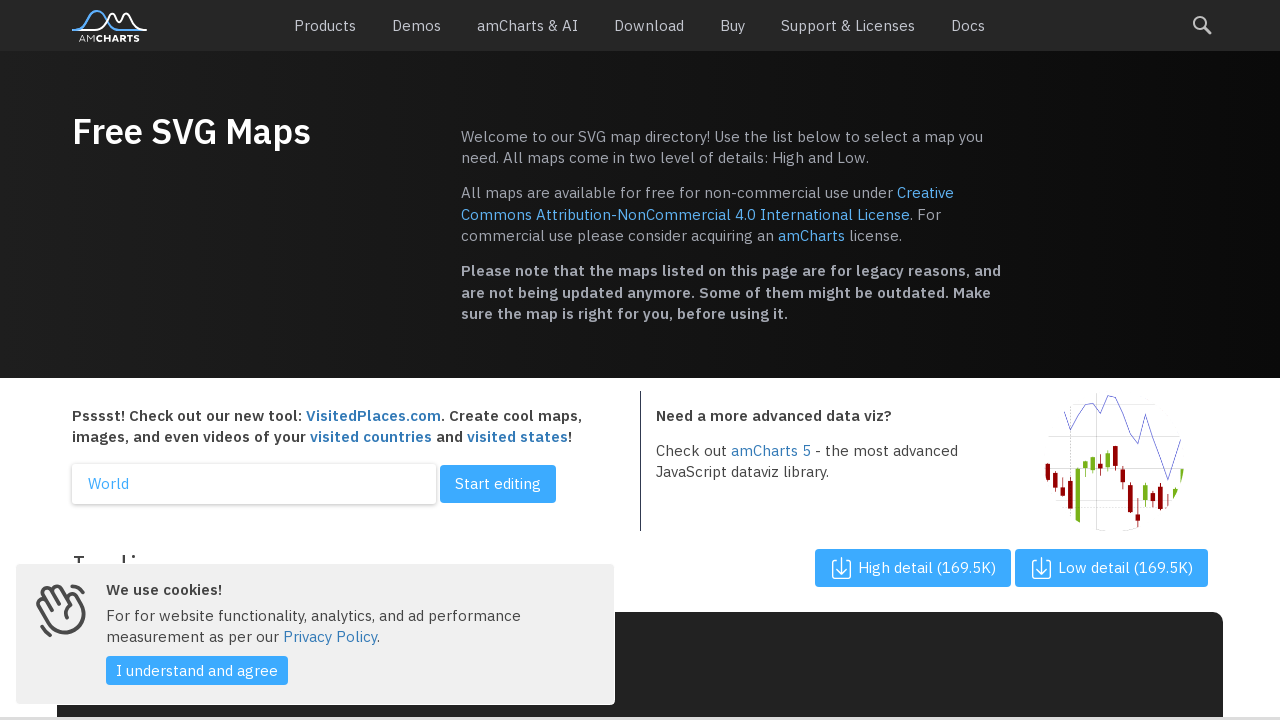

Located all state path elements in the India SVG map
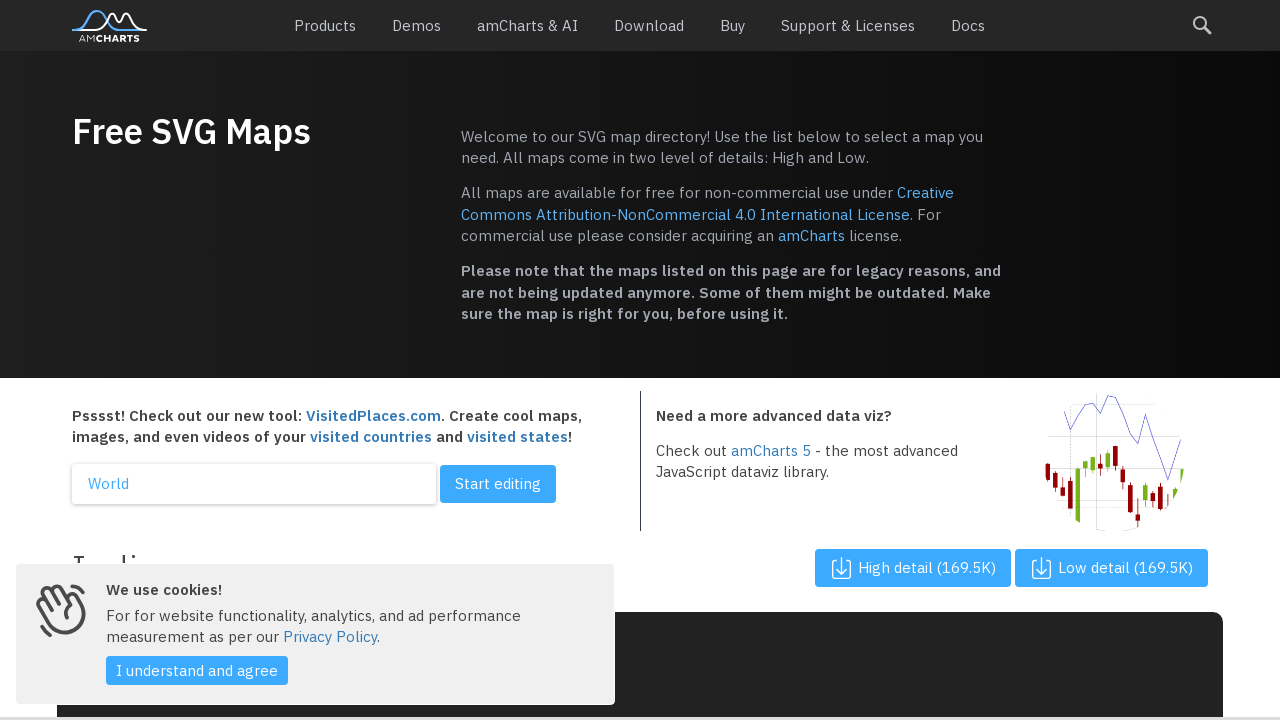

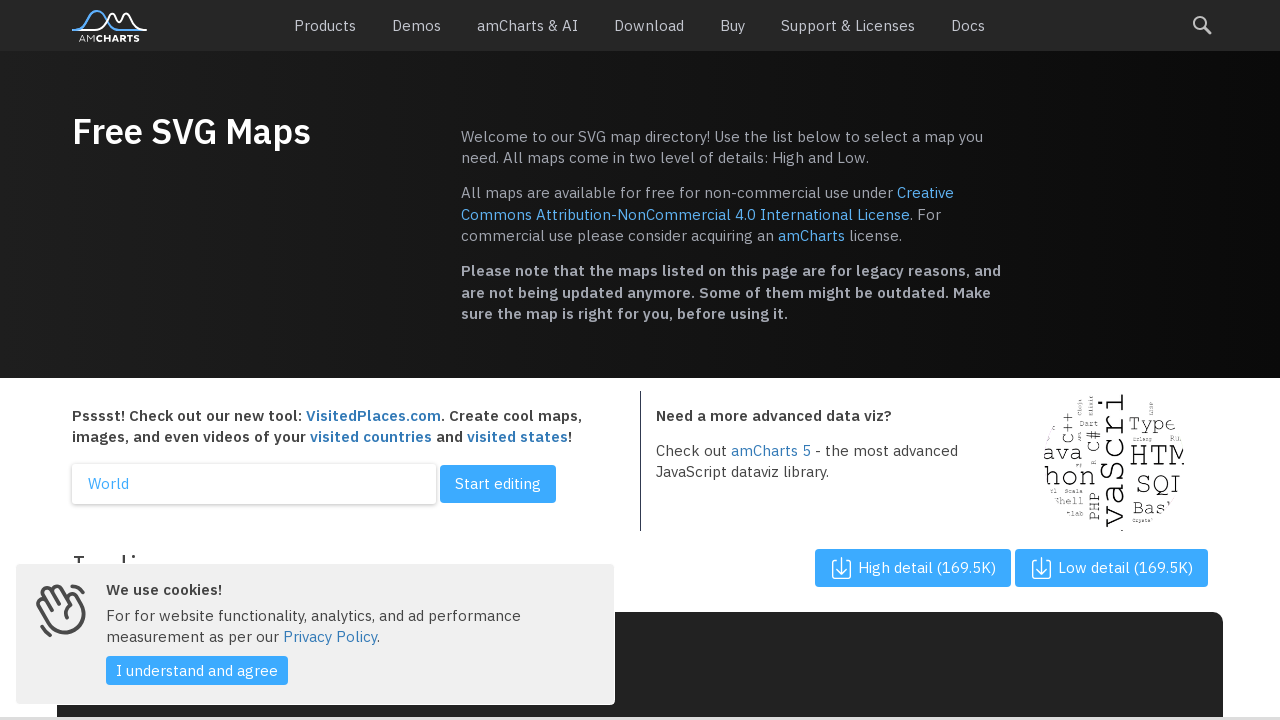